Tests drag and drop functionality by switching to an iframe and dragging a document image to a trash element

Starting URL: http://code.makery.ch/library/dart-drag-and-drop/

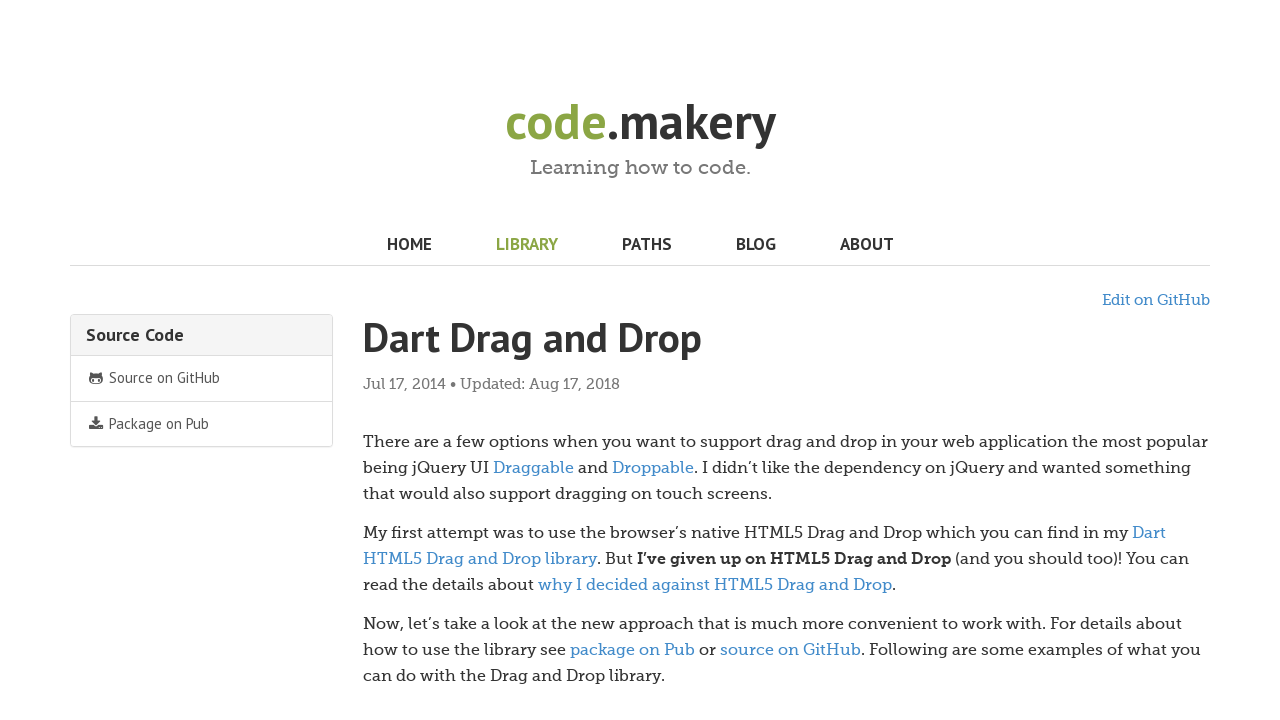

Switched to iframe at index 1
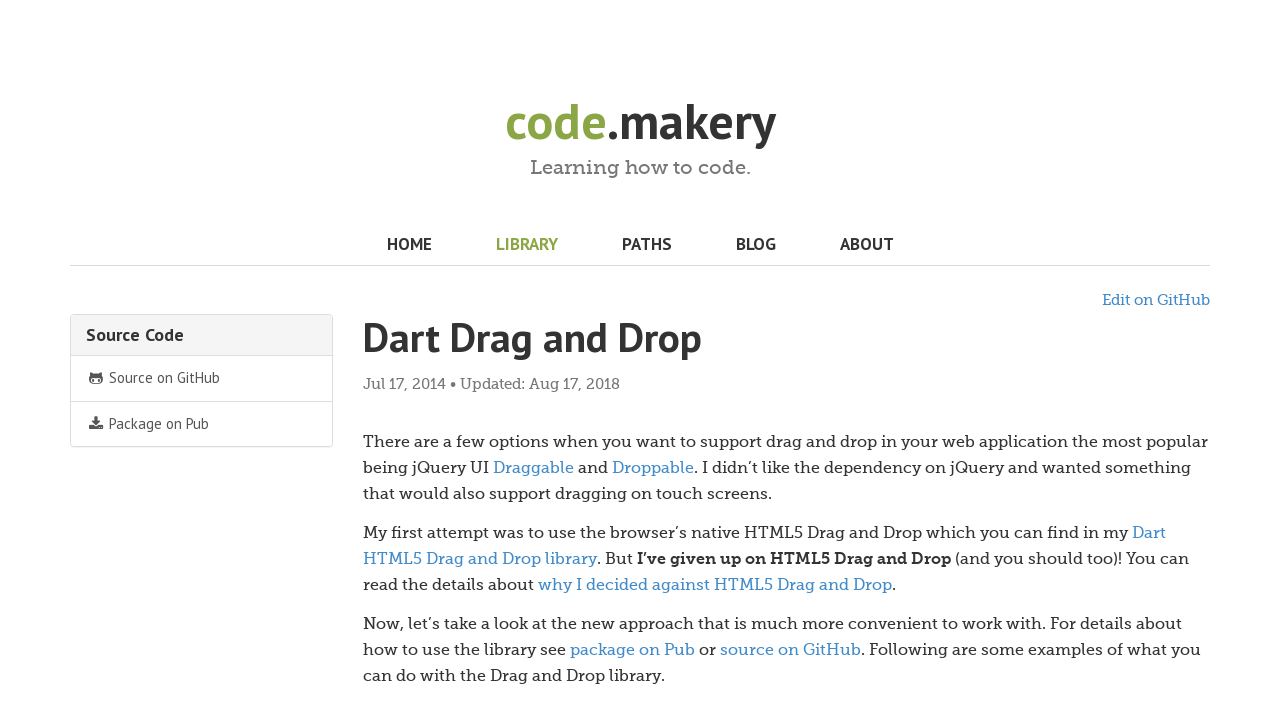

Waited for document image element to be present
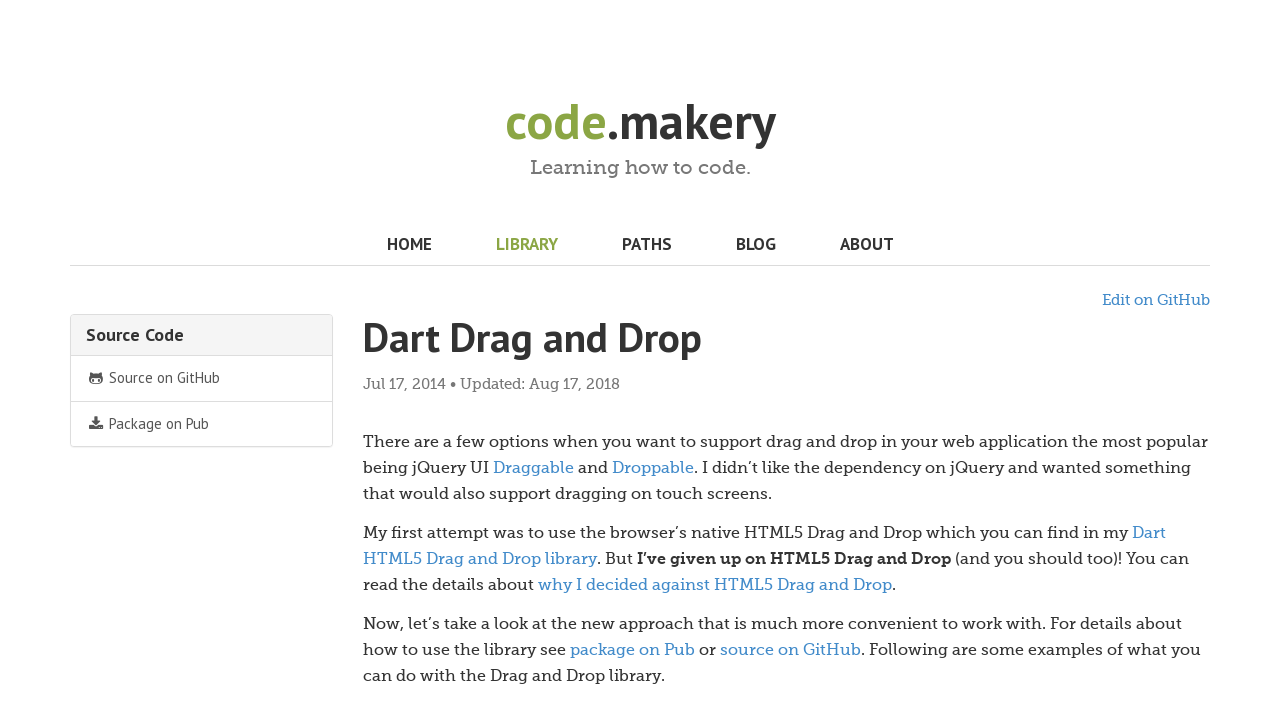

Located the draggable document image element
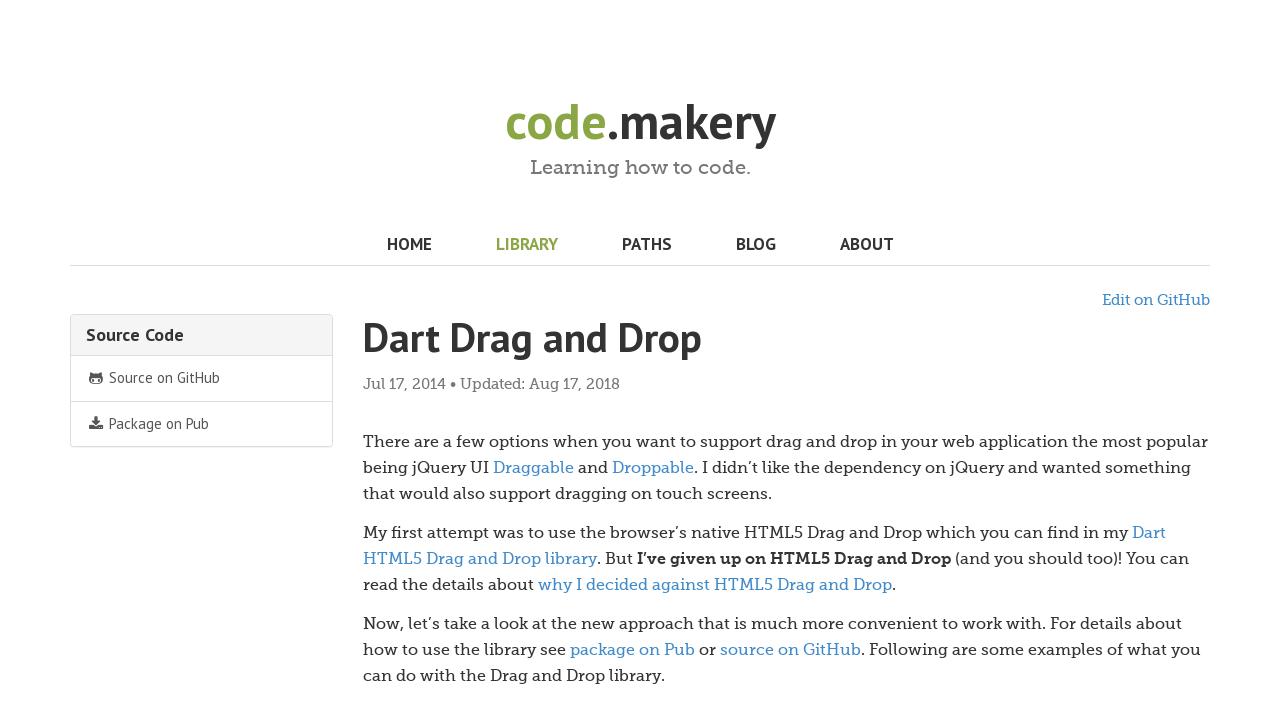

Located the trash drop target element
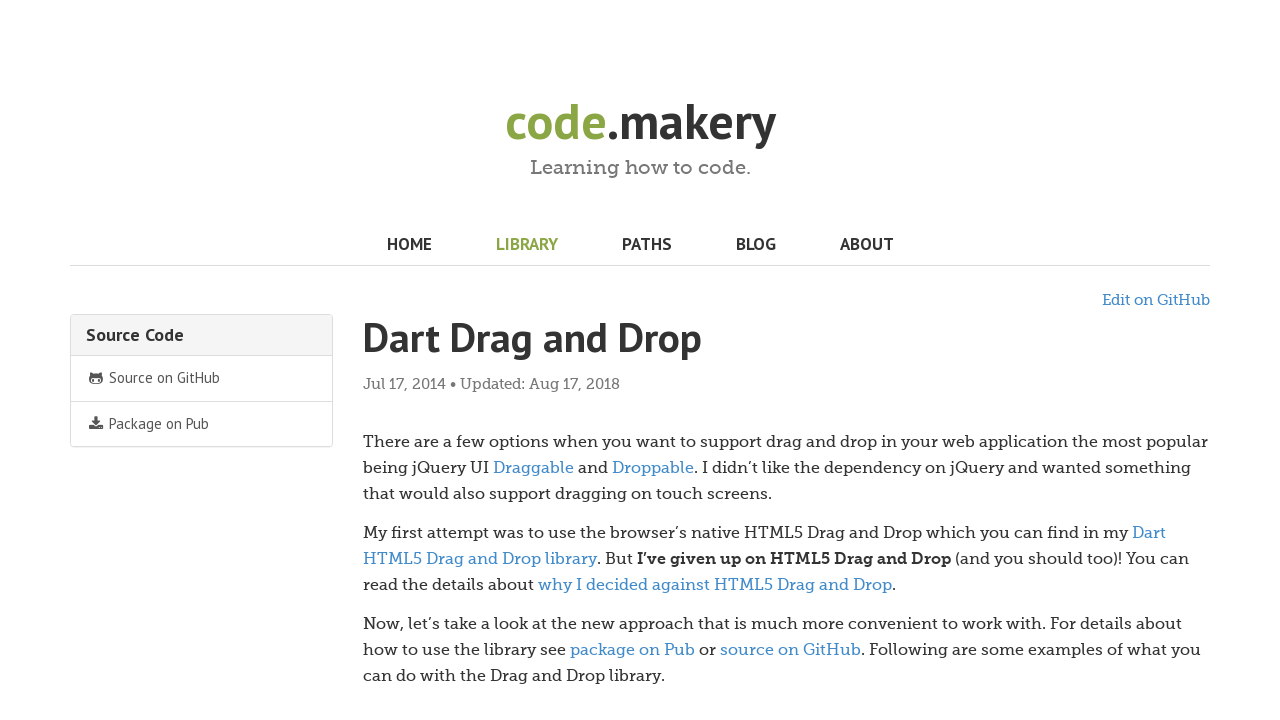

Dragged document image to trash element at (714, 455)
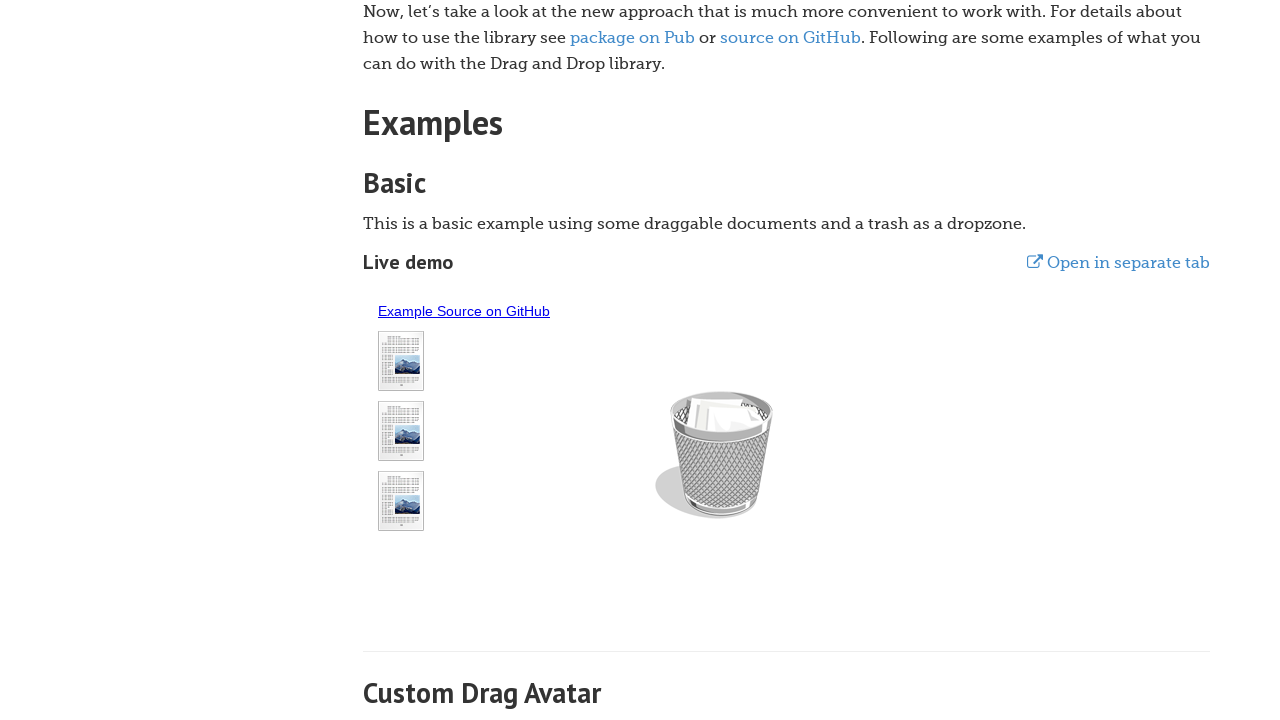

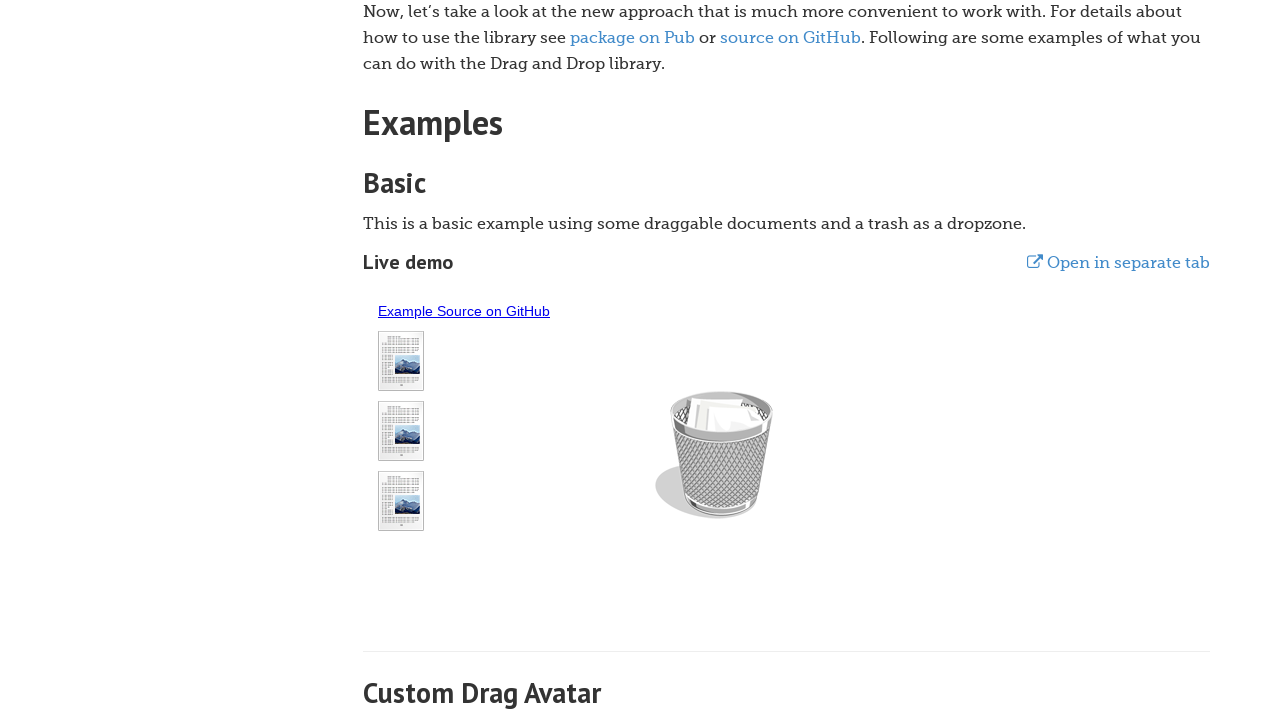